Navigates to the AjnaView website and verifies the page loads successfully by checking the page title is present.

Starting URL: https://pg.ajnaview.net/

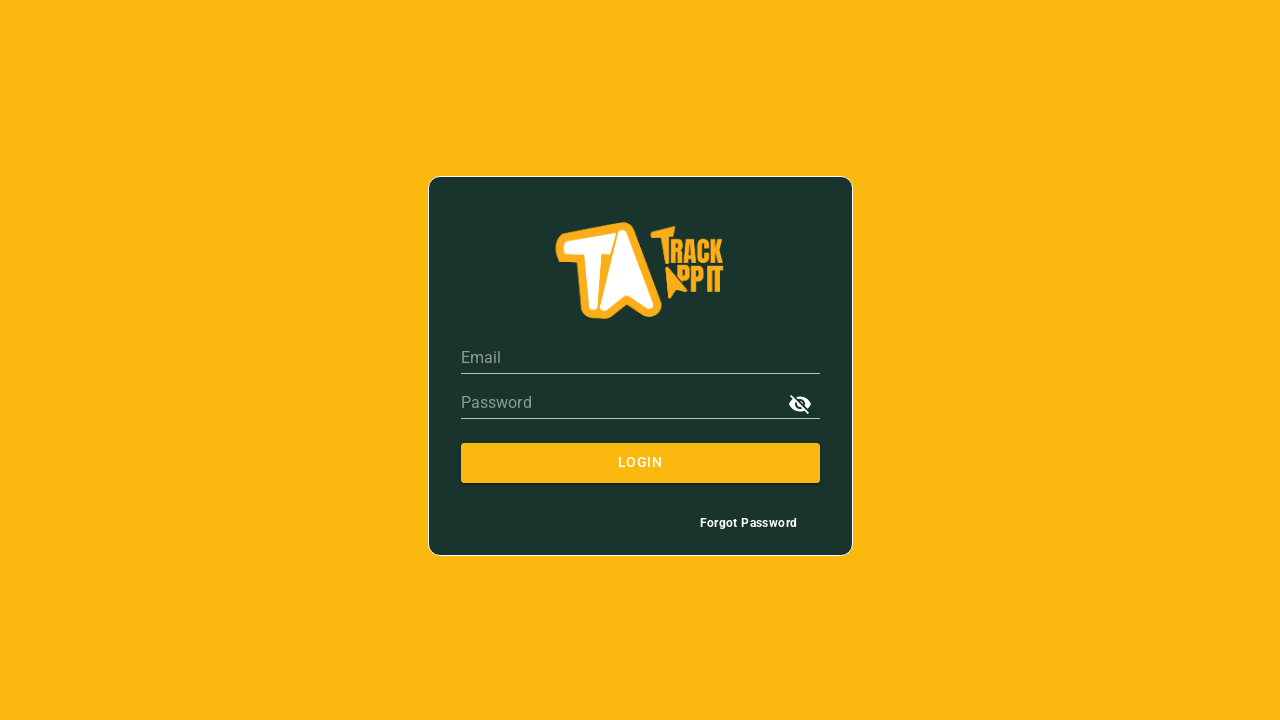

Waited for page DOM to be content loaded
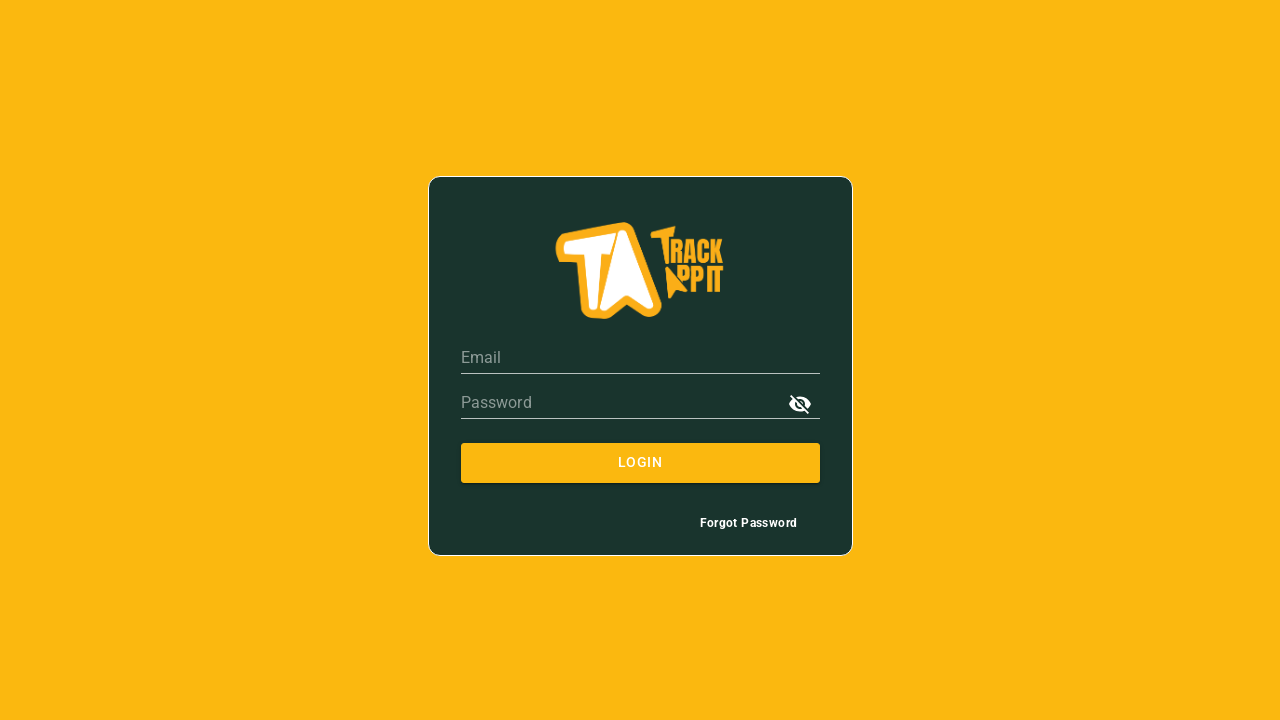

Verified page title is not empty
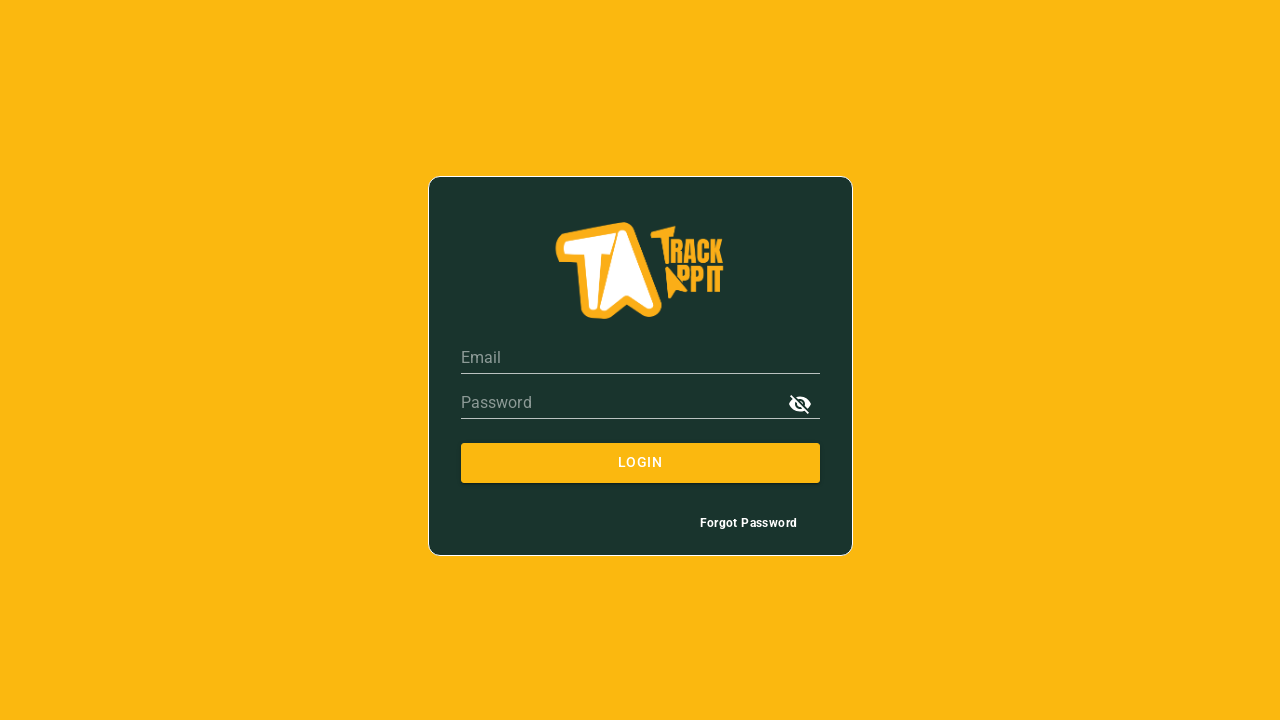

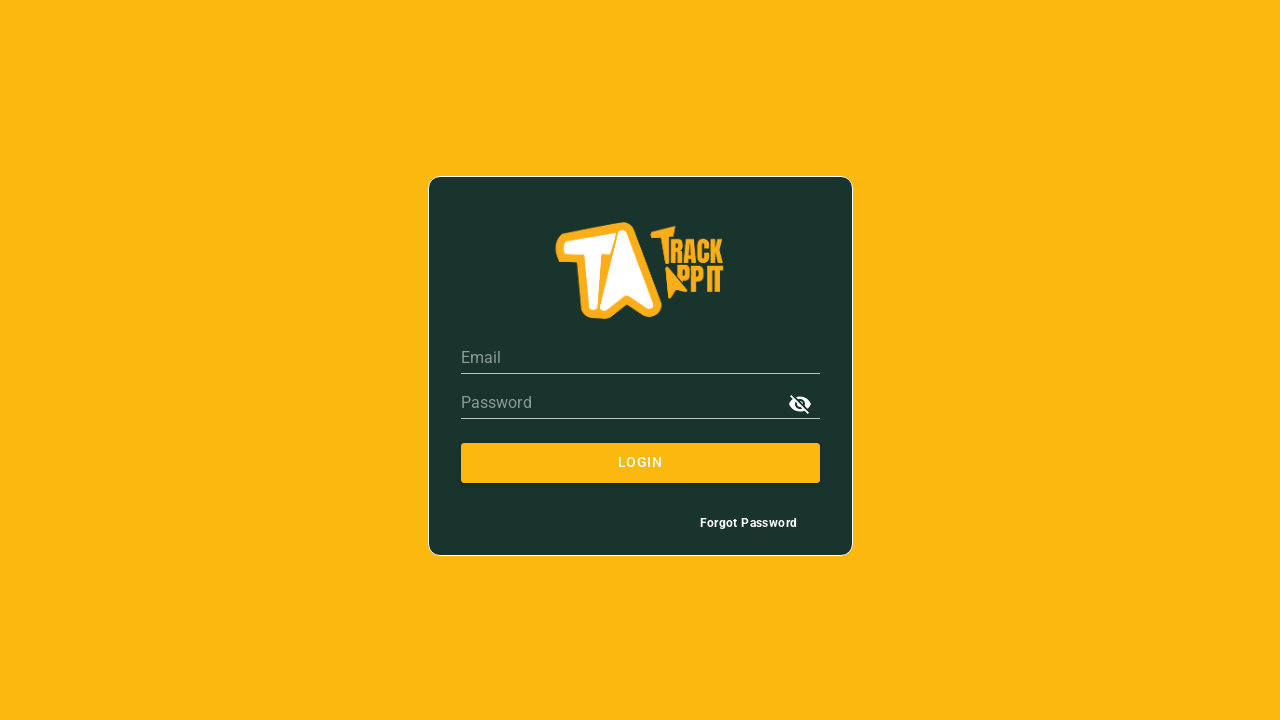